Navigates to TechPro Education website, scrolls to the bottom of the page, then scrolls back to the top

Starting URL: https://techproeducation.com

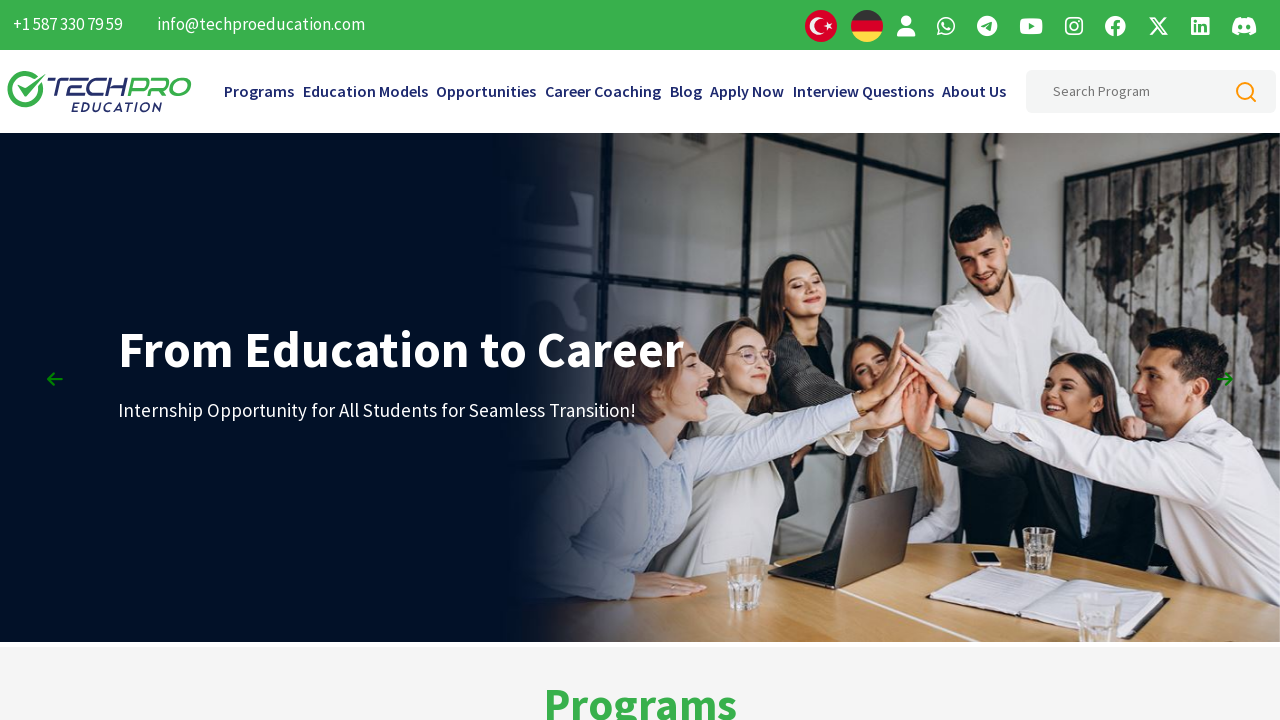

Navigated to TechPro Education website
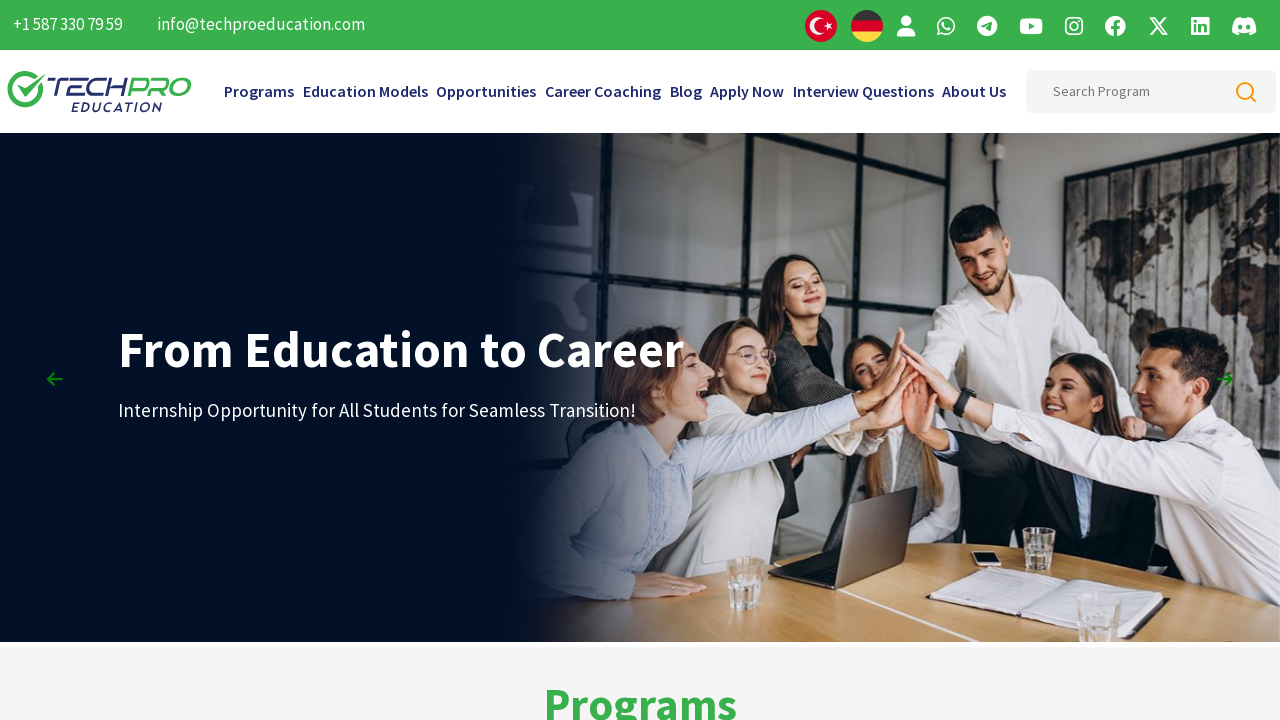

Scrolled to the bottom of the page
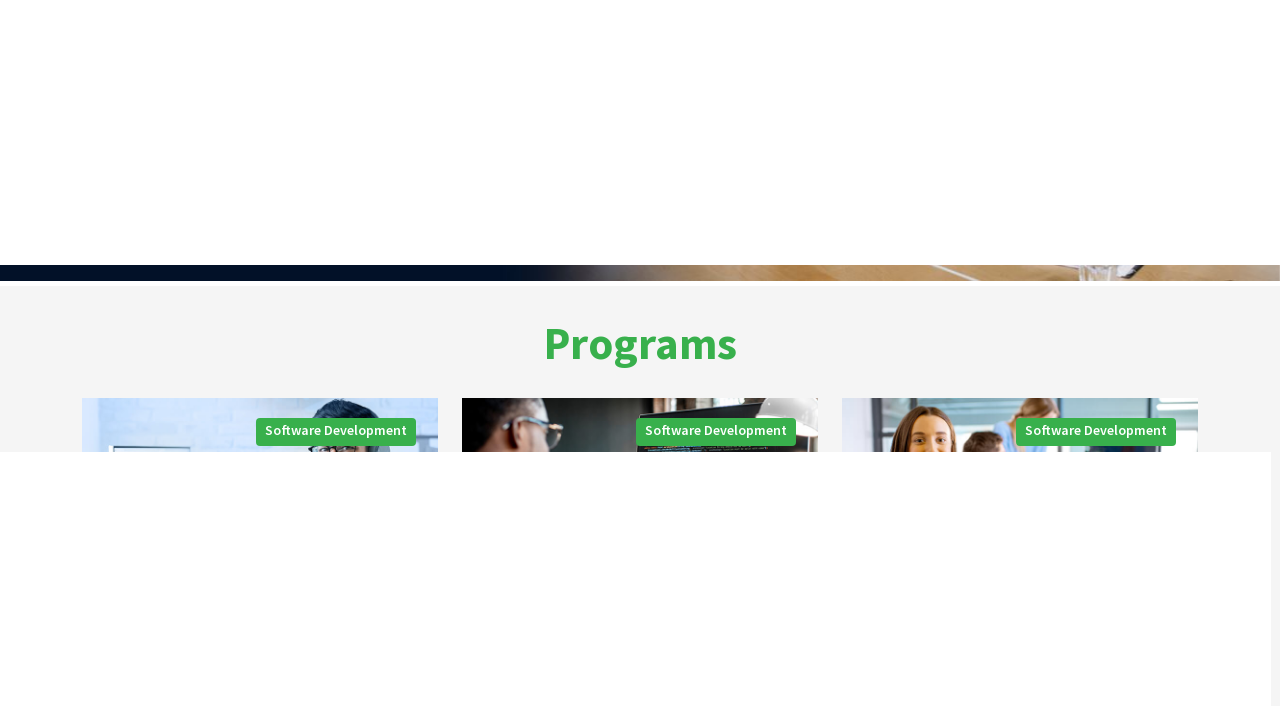

Waited for 3 seconds
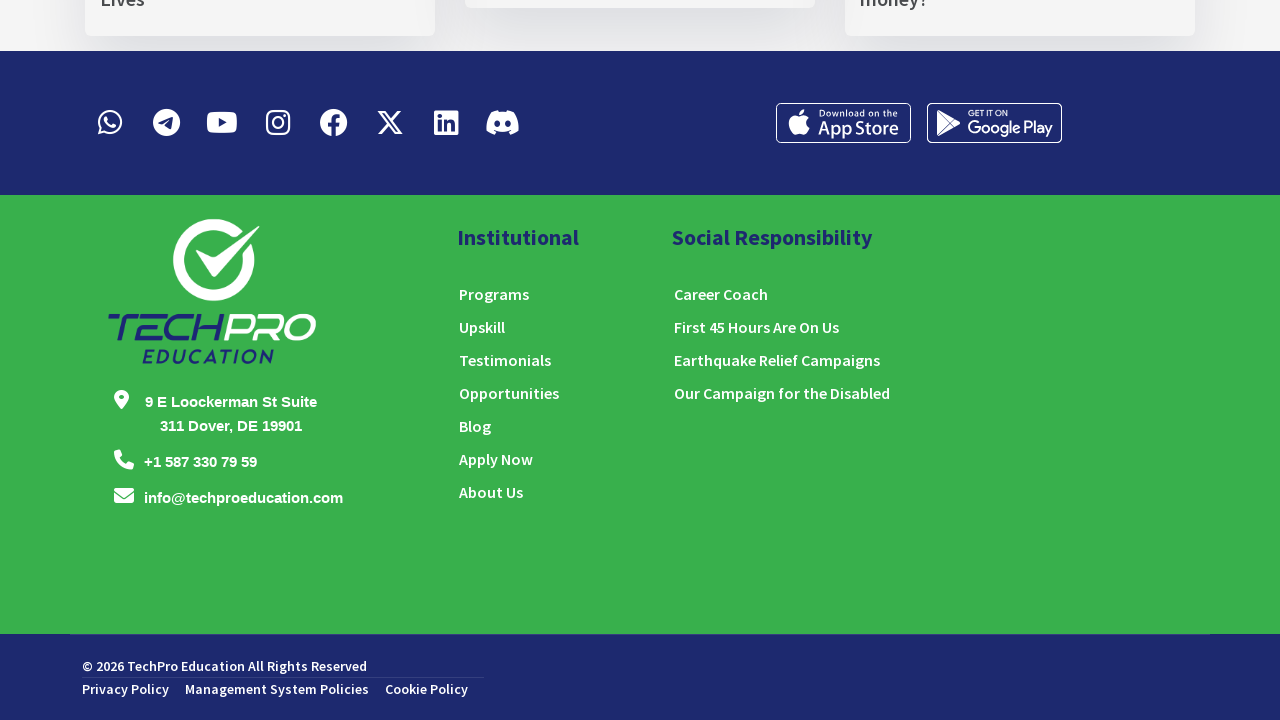

Scrolled back to the top of the page
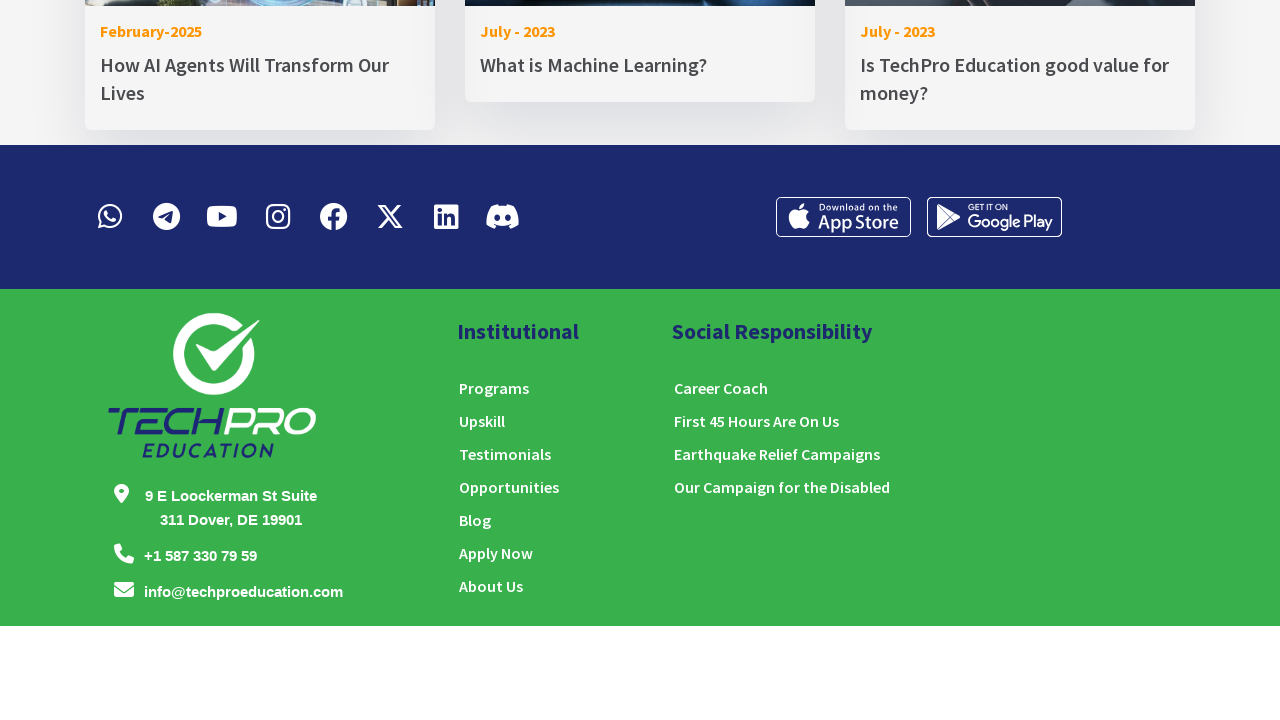

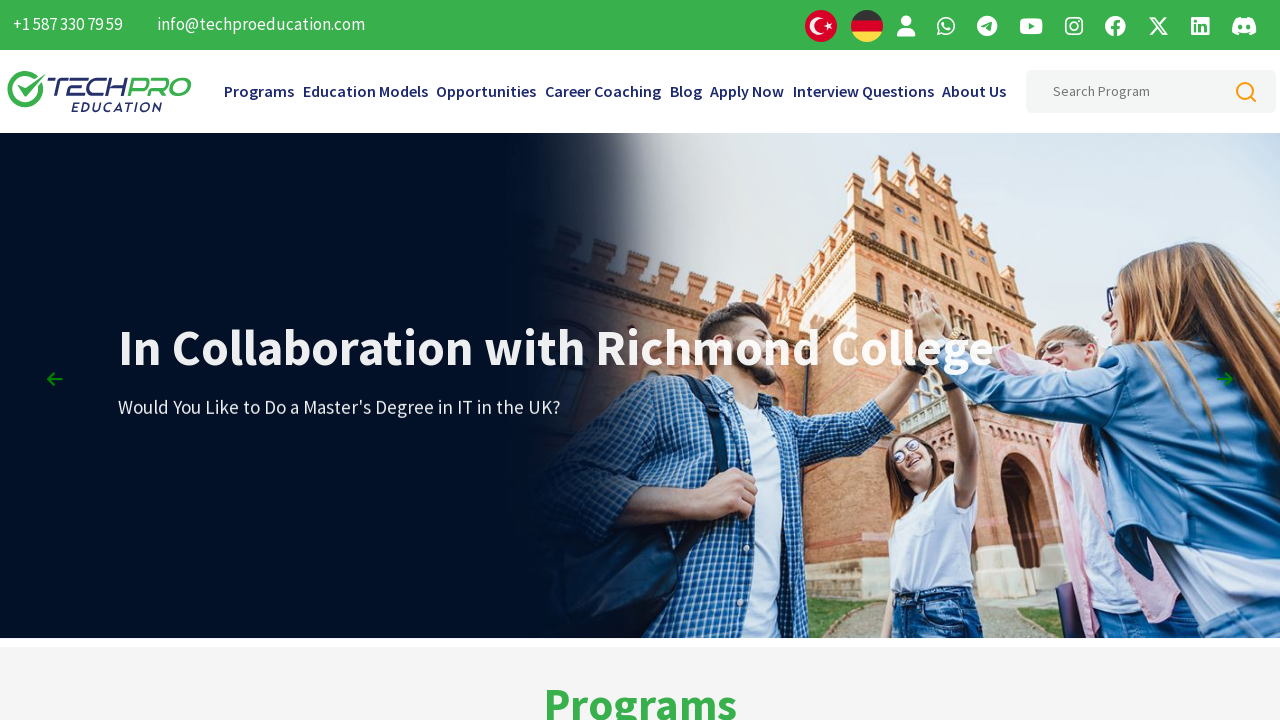